Navigates to Starbucks Korea store locator, selects Seoul region and all districts to display store listings

Starting URL: https://www.starbucks.co.kr/store/store_map.do?disp=locale

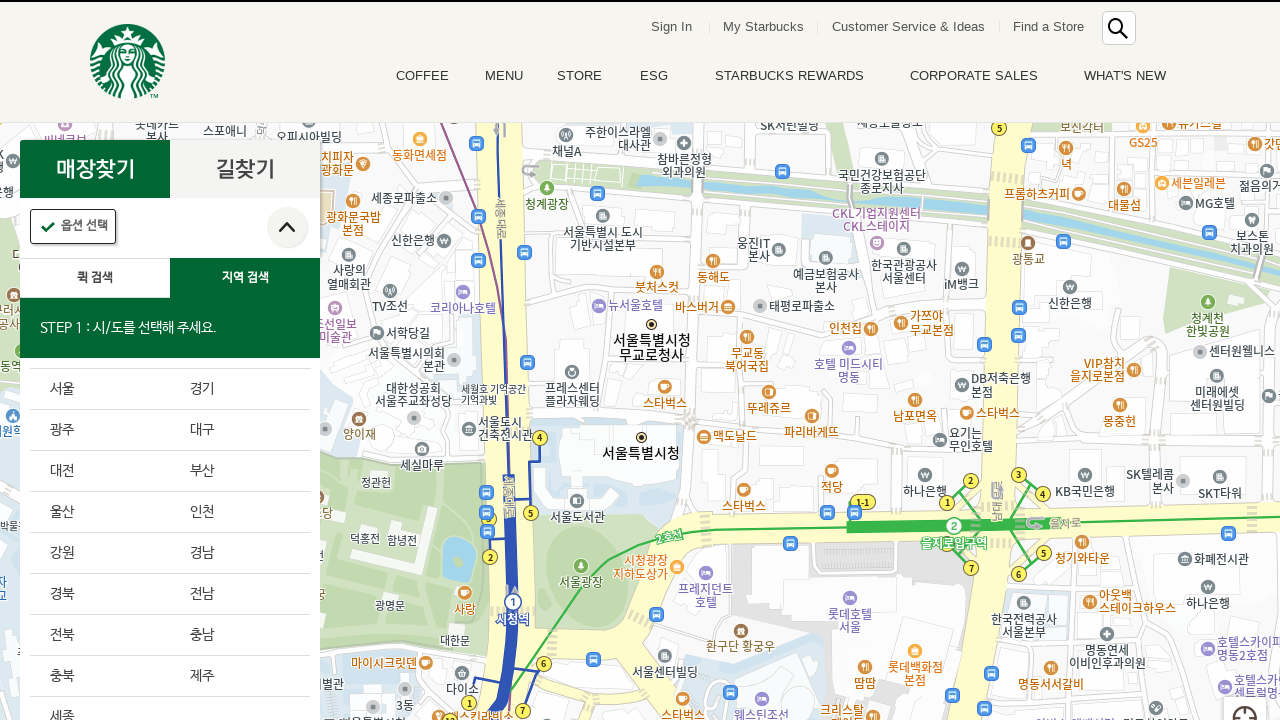

Waited for Seoul region selector to load
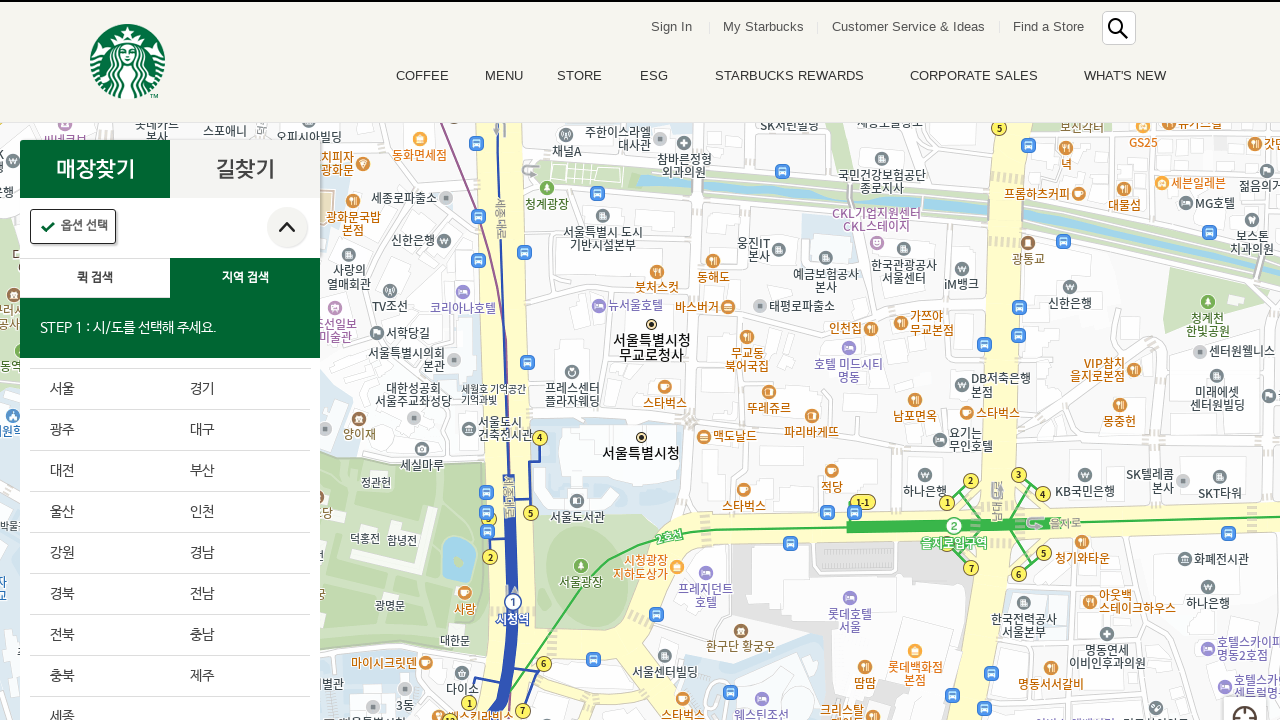

Clicked on Seoul (서울) region at (100, 389) on ul.sido_arae_box > li > a[data-sidocd="01"]
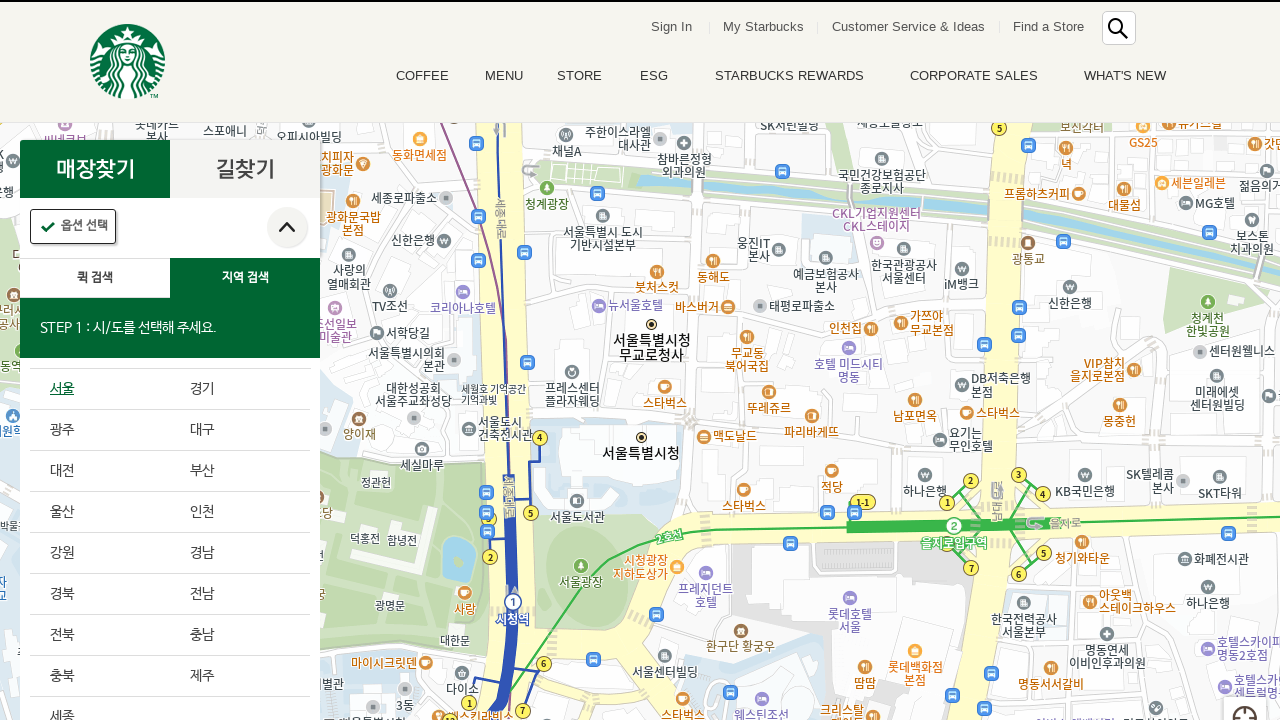

Waited for all districts selector to load
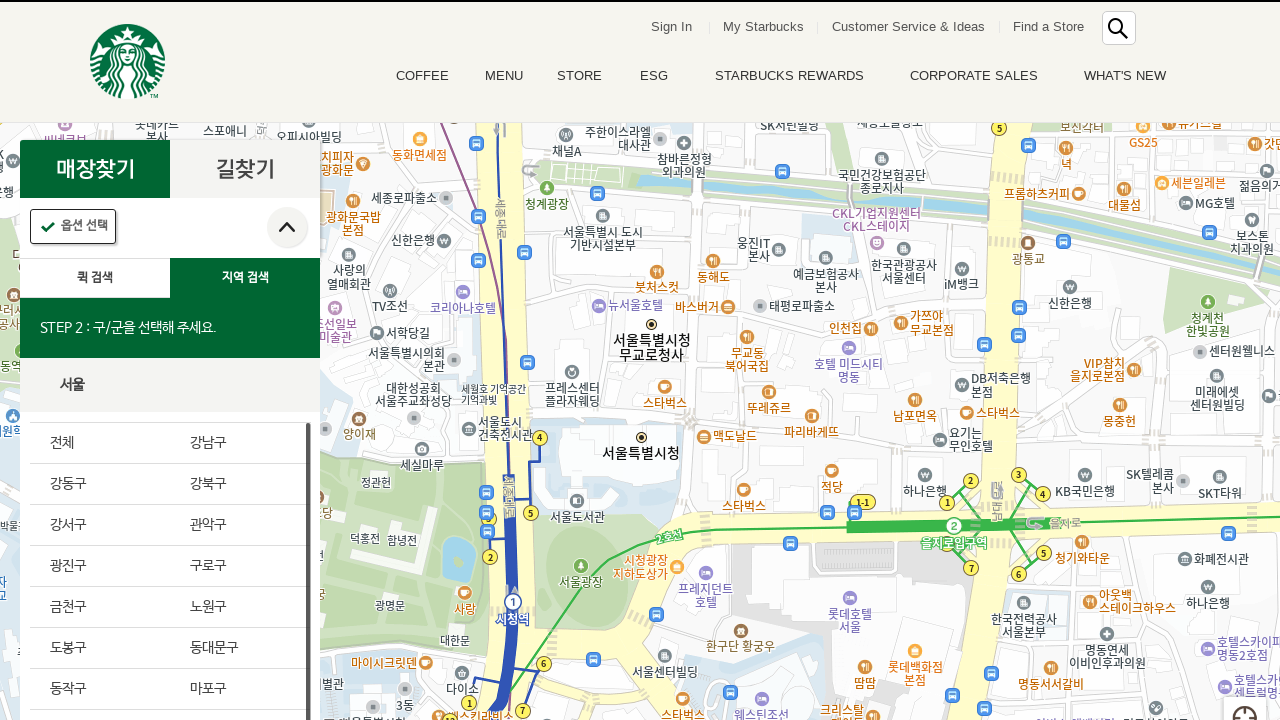

Clicked on All districts (전체) option at (100, 443) on ul.gugun_arae_box > li > a[data-guguncd=""]
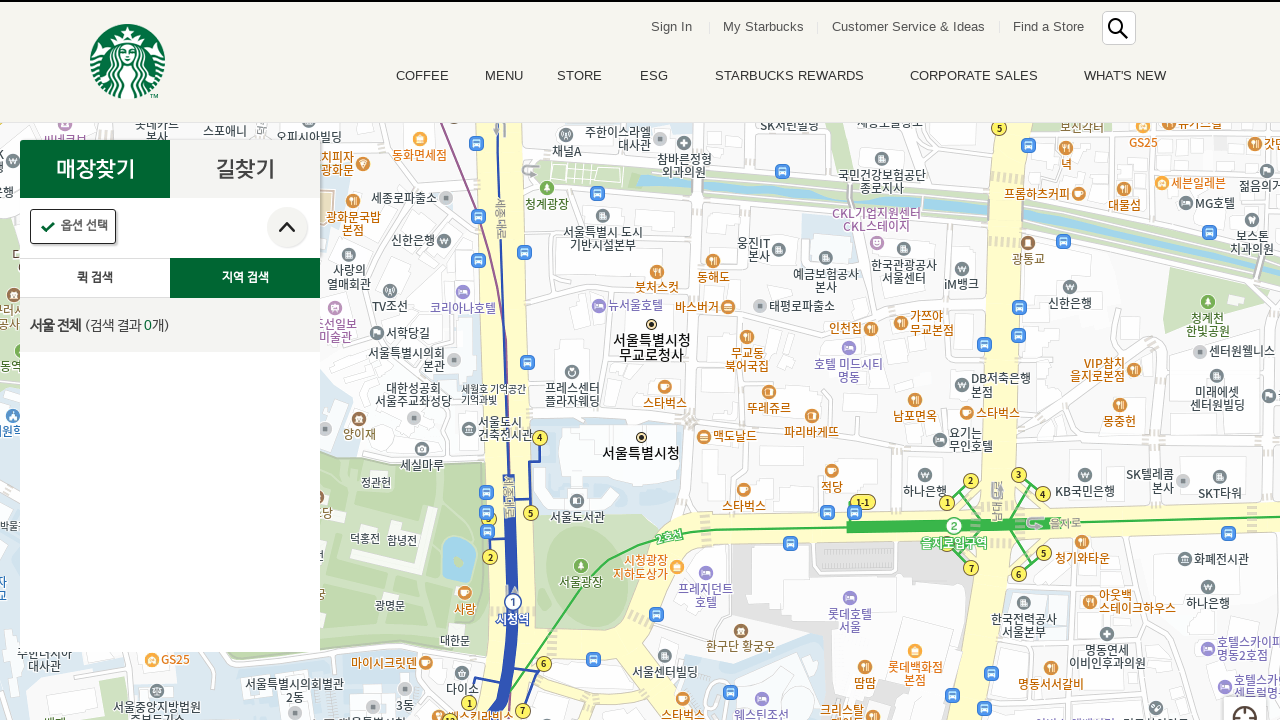

Store listings loaded for Seoul region
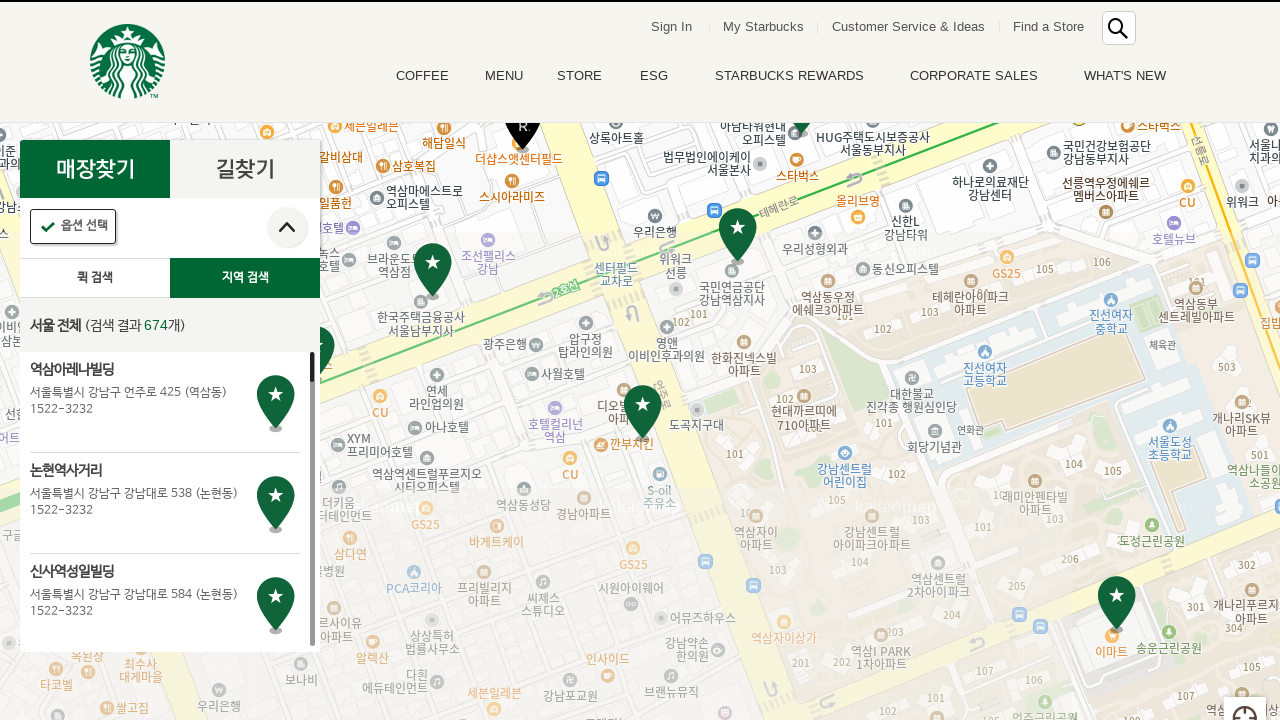

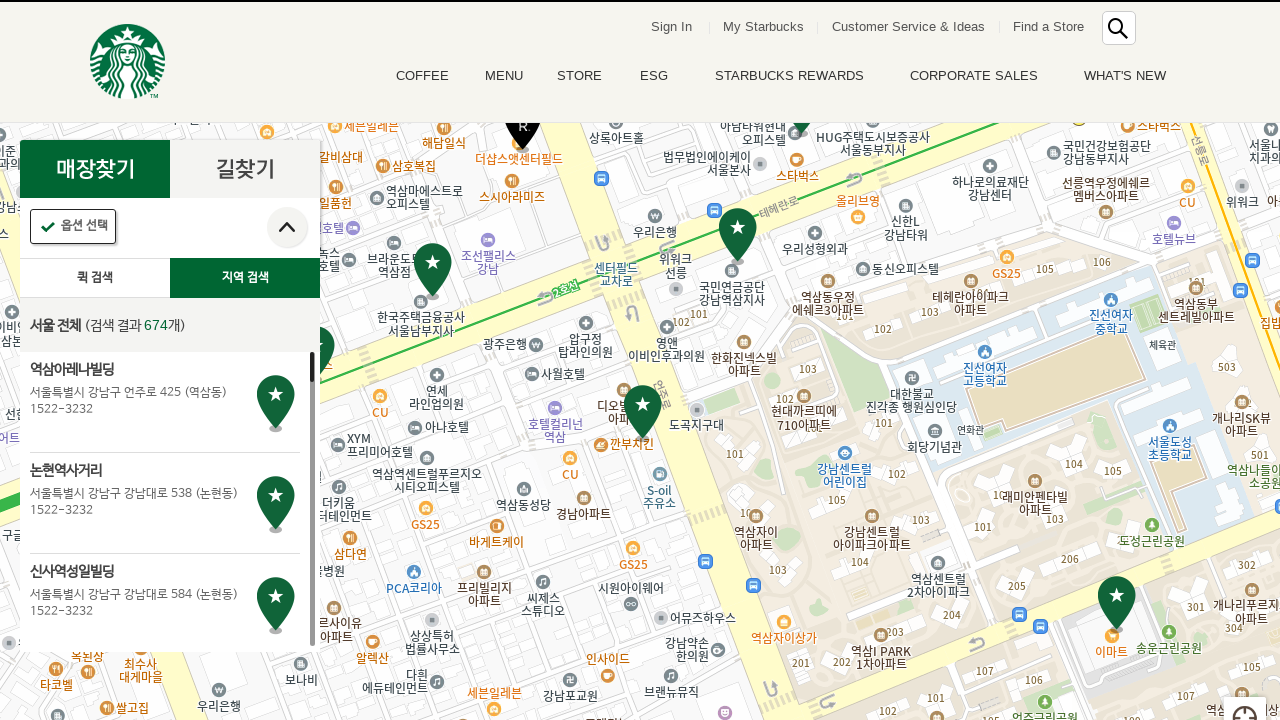